Tests form submission by filling in personal details including first name, last name, email, age, gender, and years of experience, then verifies successful submission message

Starting URL: https://seleniumui.moderntester.pl/form.php

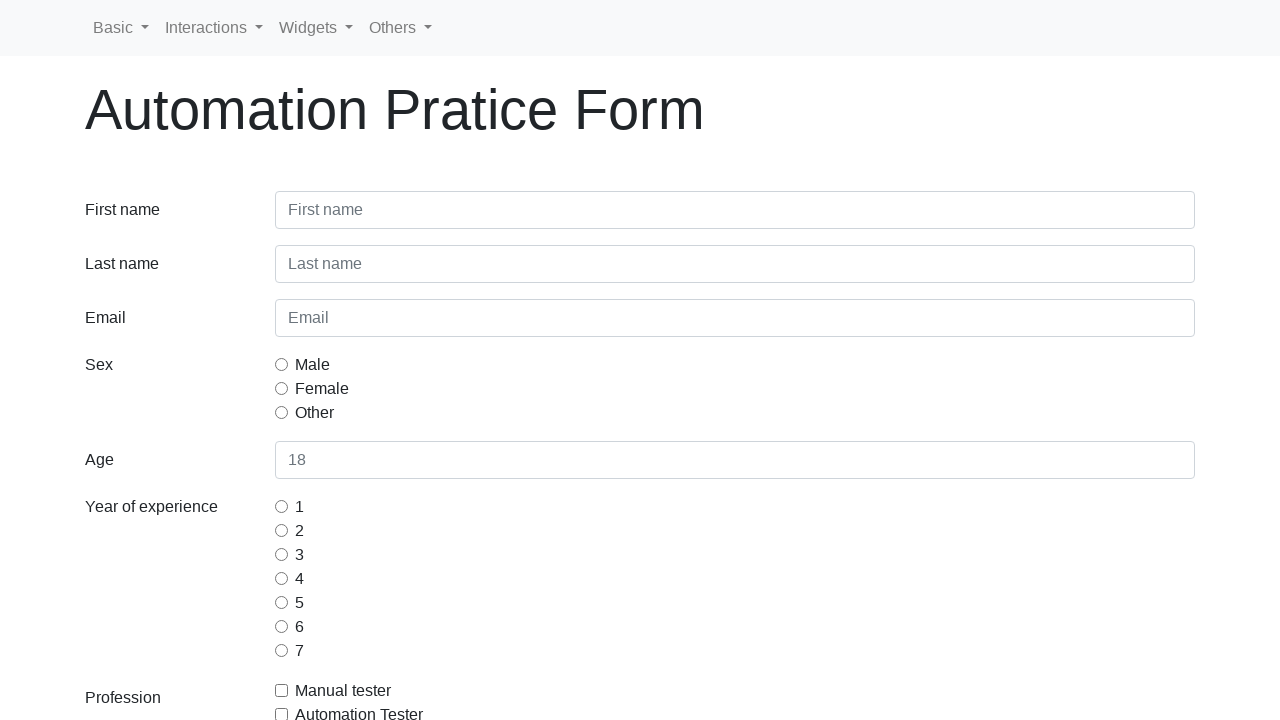

Filled first name field with 'Jan' on #inputFirstName3
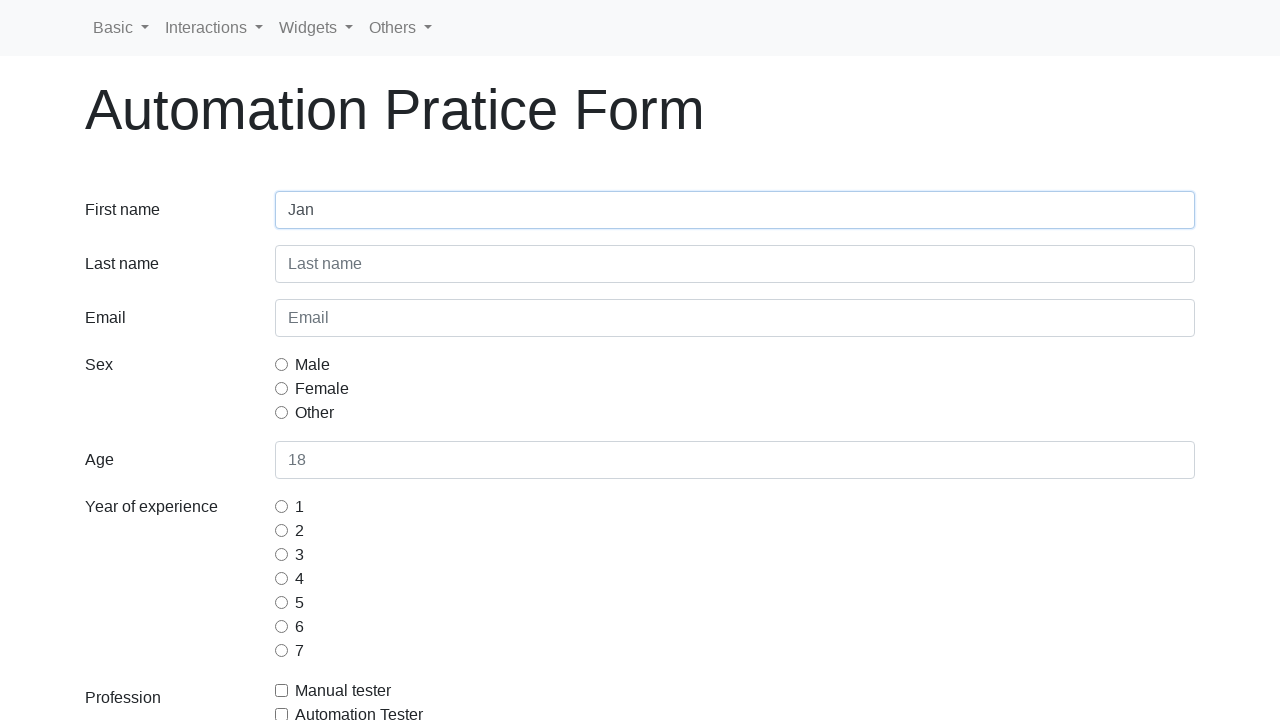

Filled last name field with 'Kowalski' on #inputLastName3
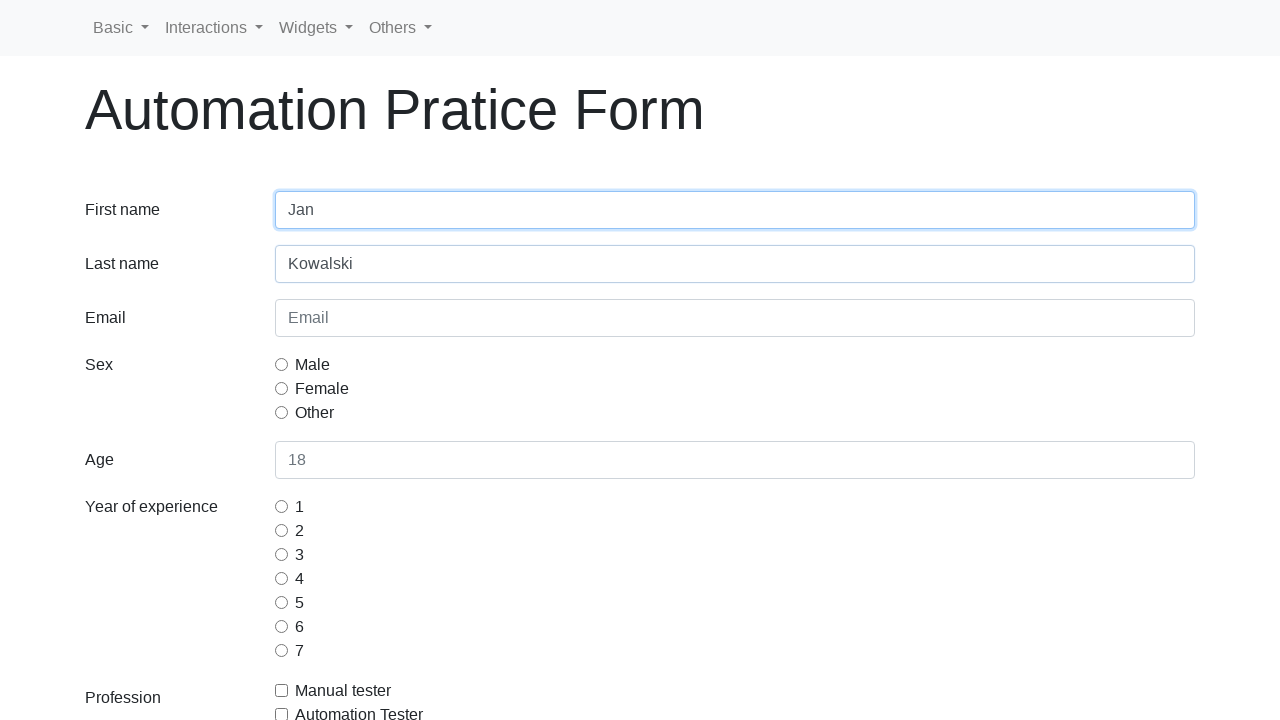

Filled email field with 'j.k@wp.pl' on #inputEmail3
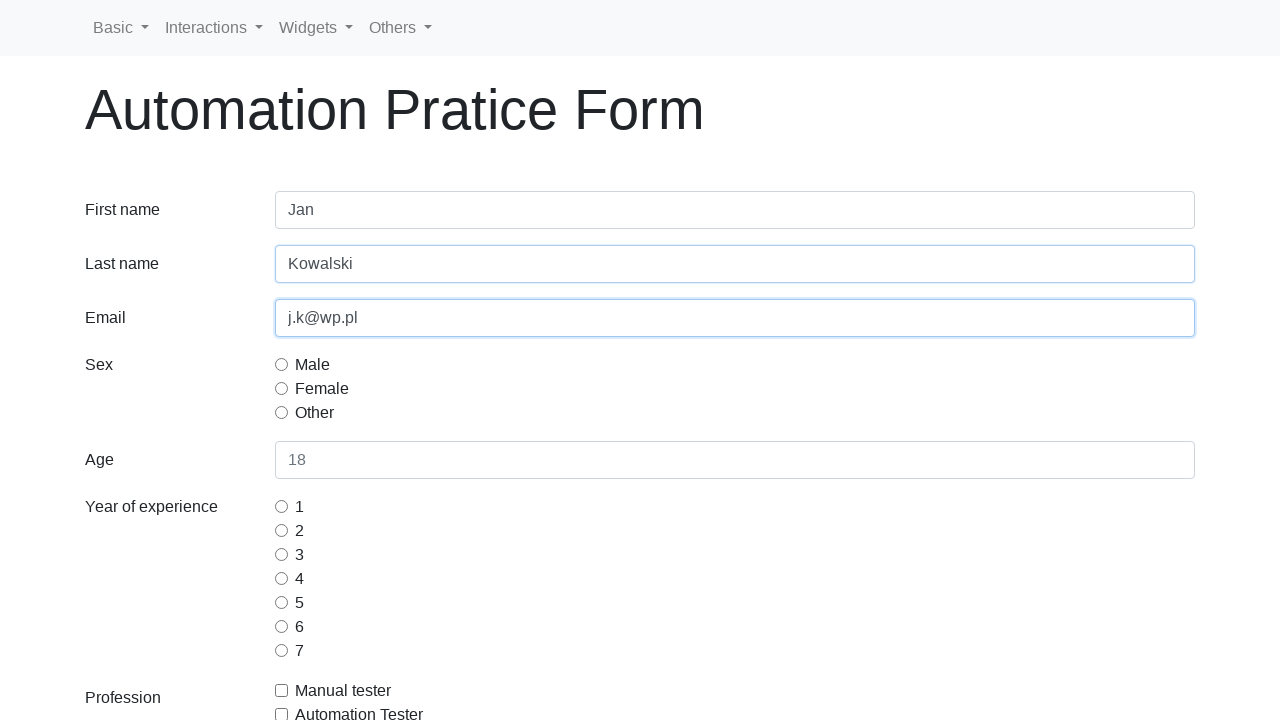

Filled age field with '13' on #inputAge3
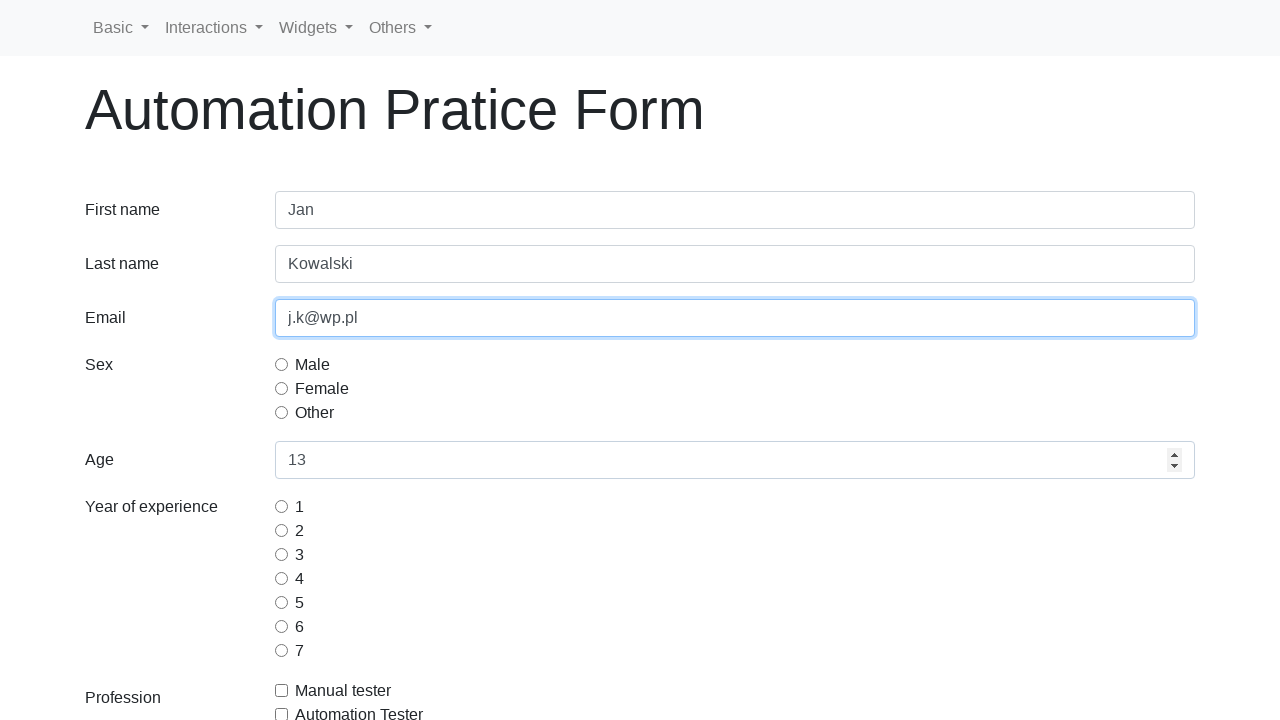

Selected male gender radio button at (282, 364) on #gridRadiosMale
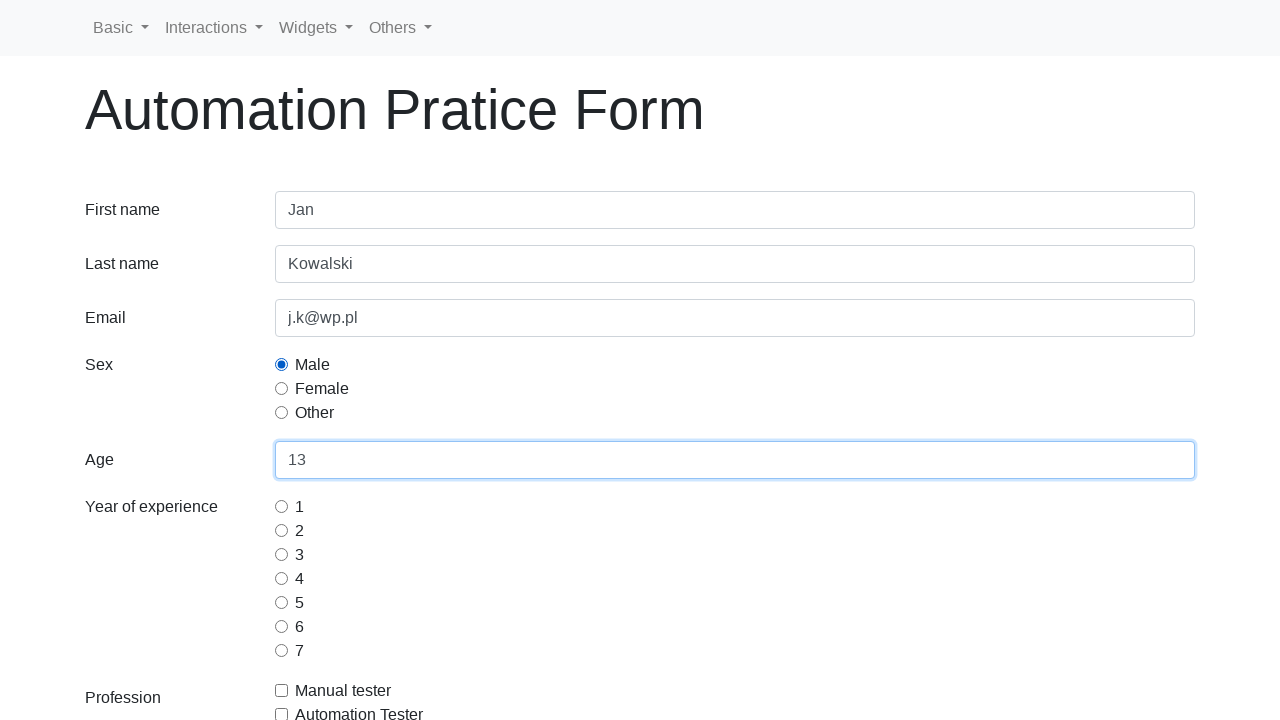

Selected 6th years of experience option at (282, 626) on input[name='gridRadiosExperience'] >> nth=5
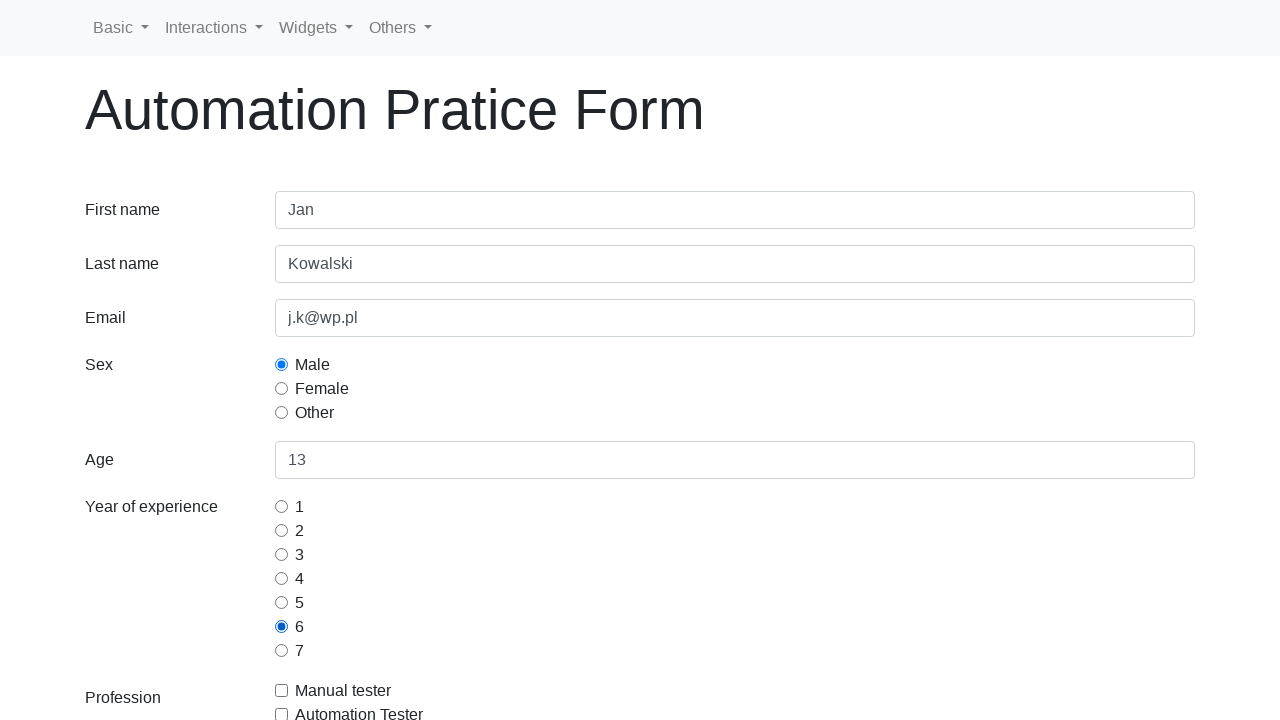

Clicked submit button to submit form at (123, 594) on .btn-primary
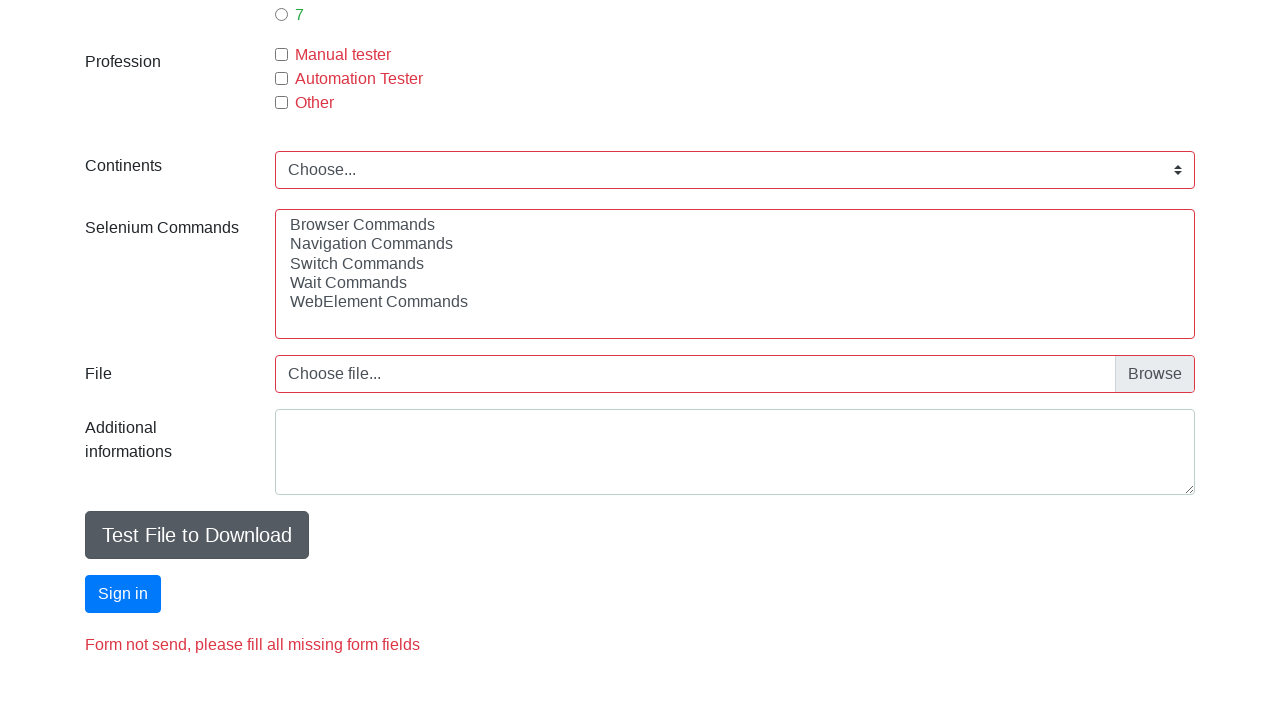

Success message appeared, form submission verified
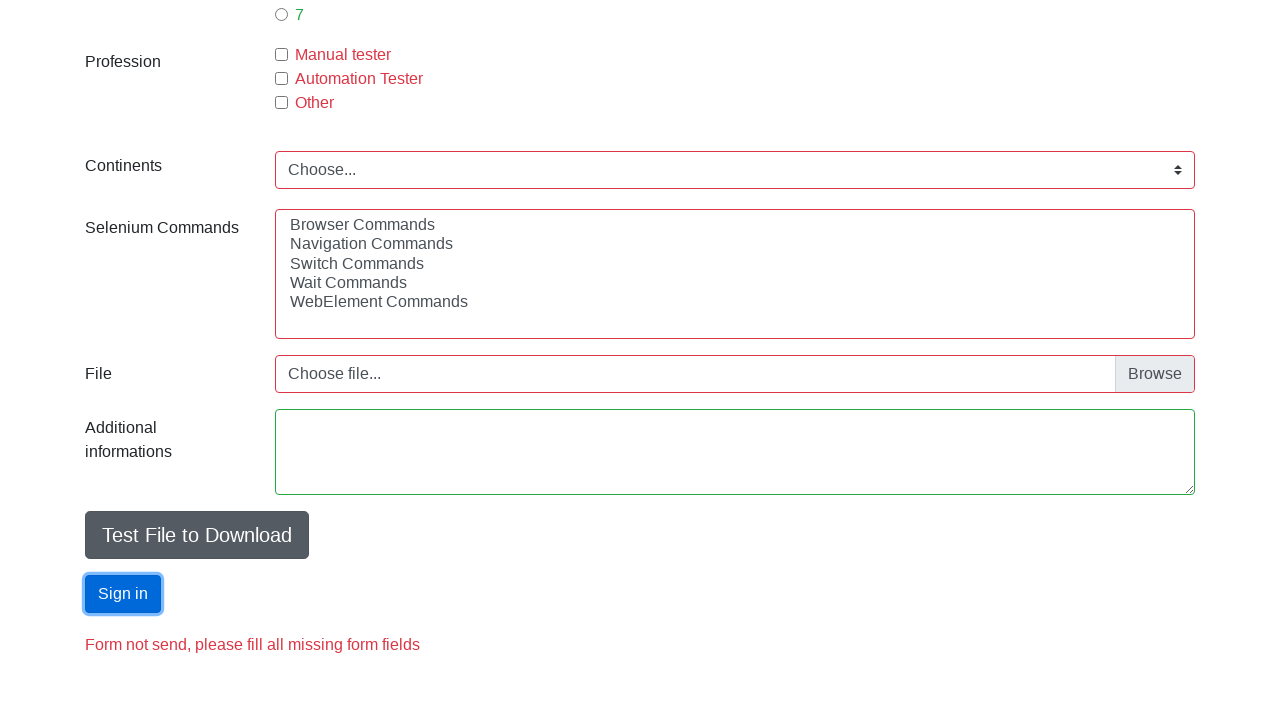

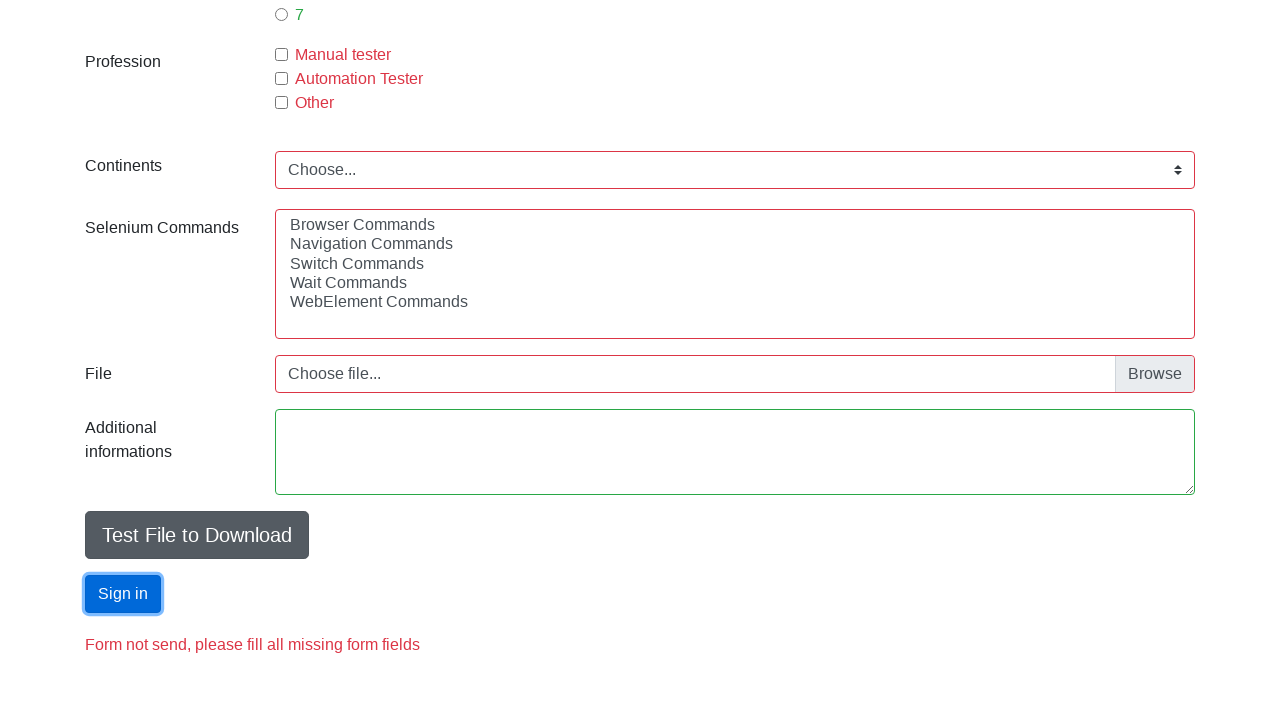